Tests that edits are cancelled when pressing Escape key

Starting URL: https://demo.playwright.dev/todomvc

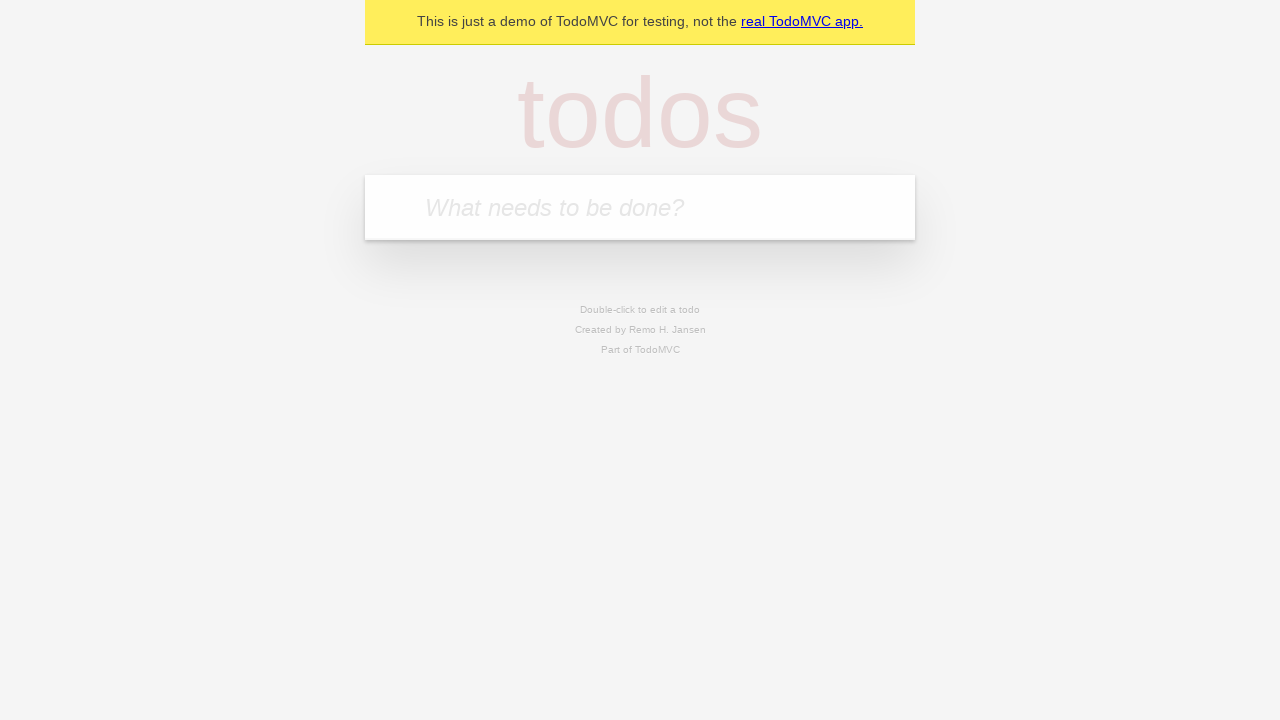

Filled new todo input with 'buy some cheese' on .new-todo
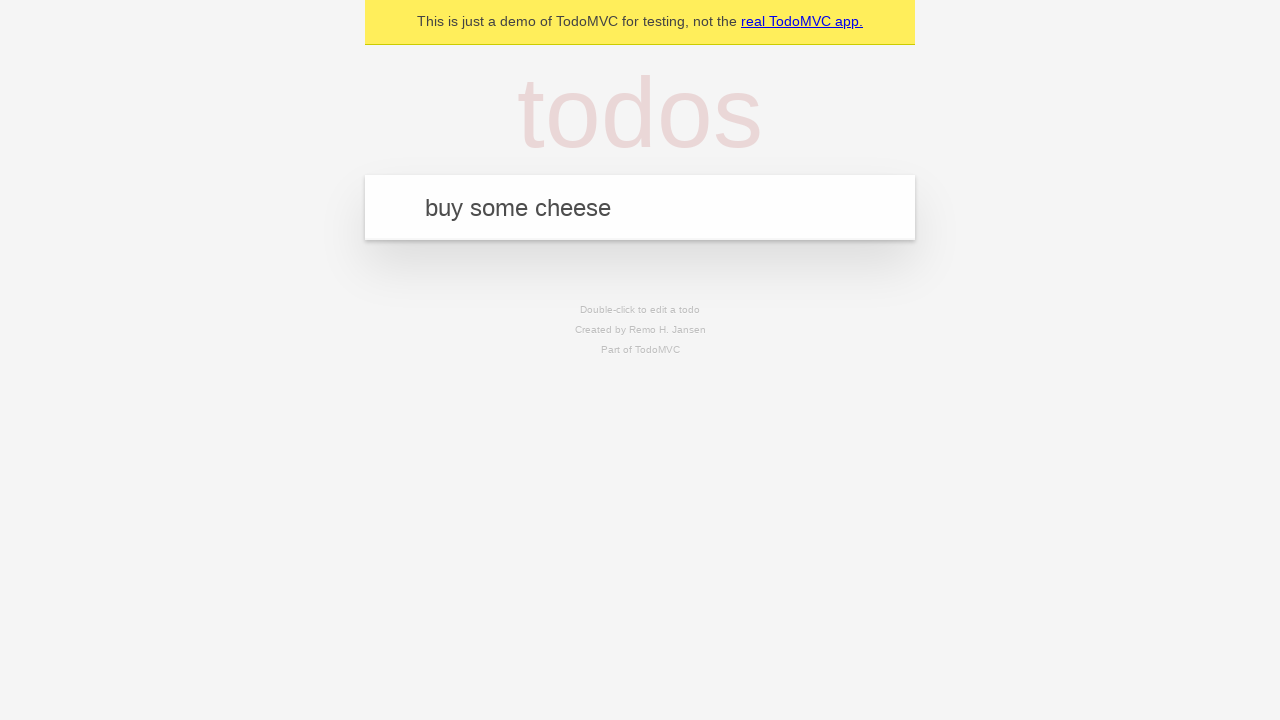

Pressed Enter to create first todo on .new-todo
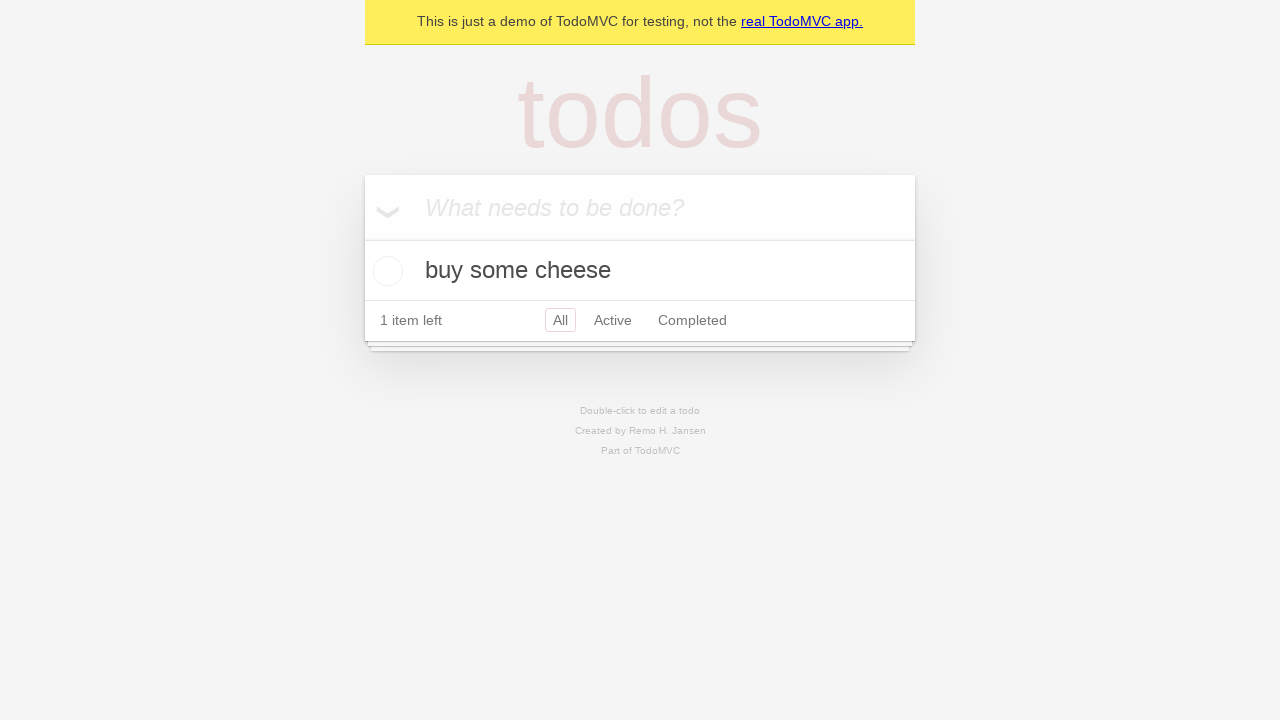

Filled new todo input with 'feed the cat' on .new-todo
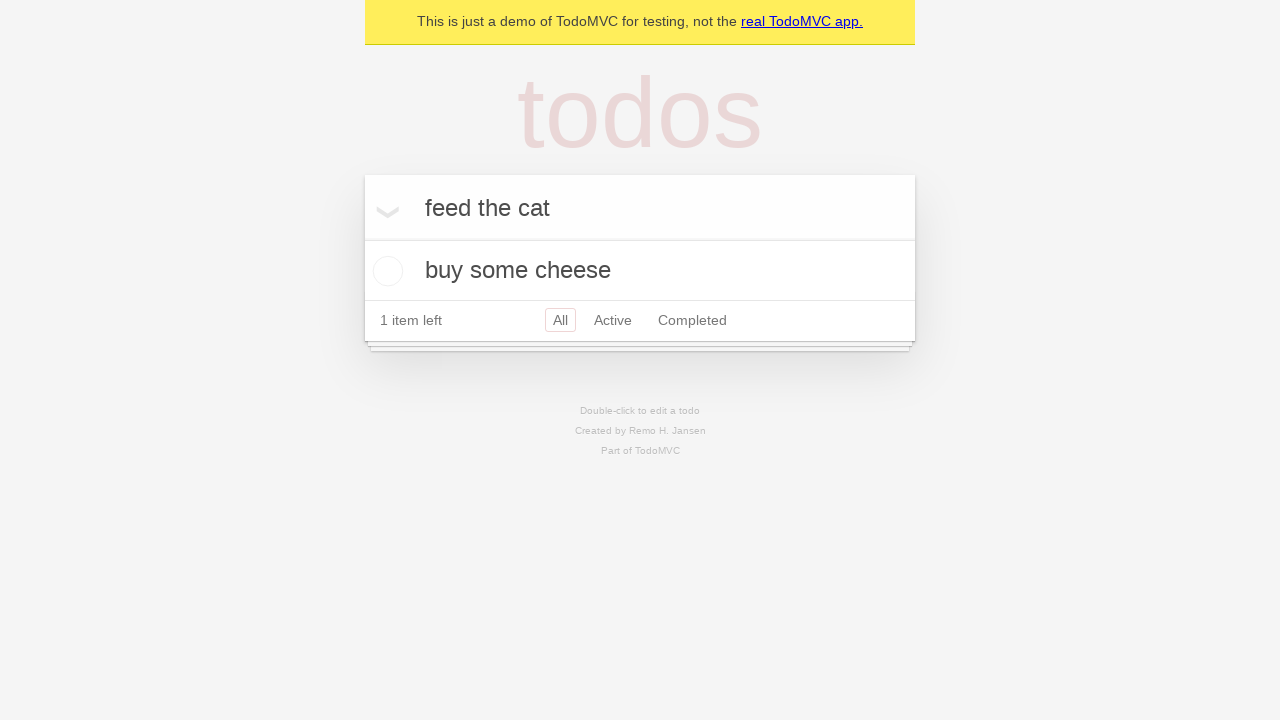

Pressed Enter to create second todo on .new-todo
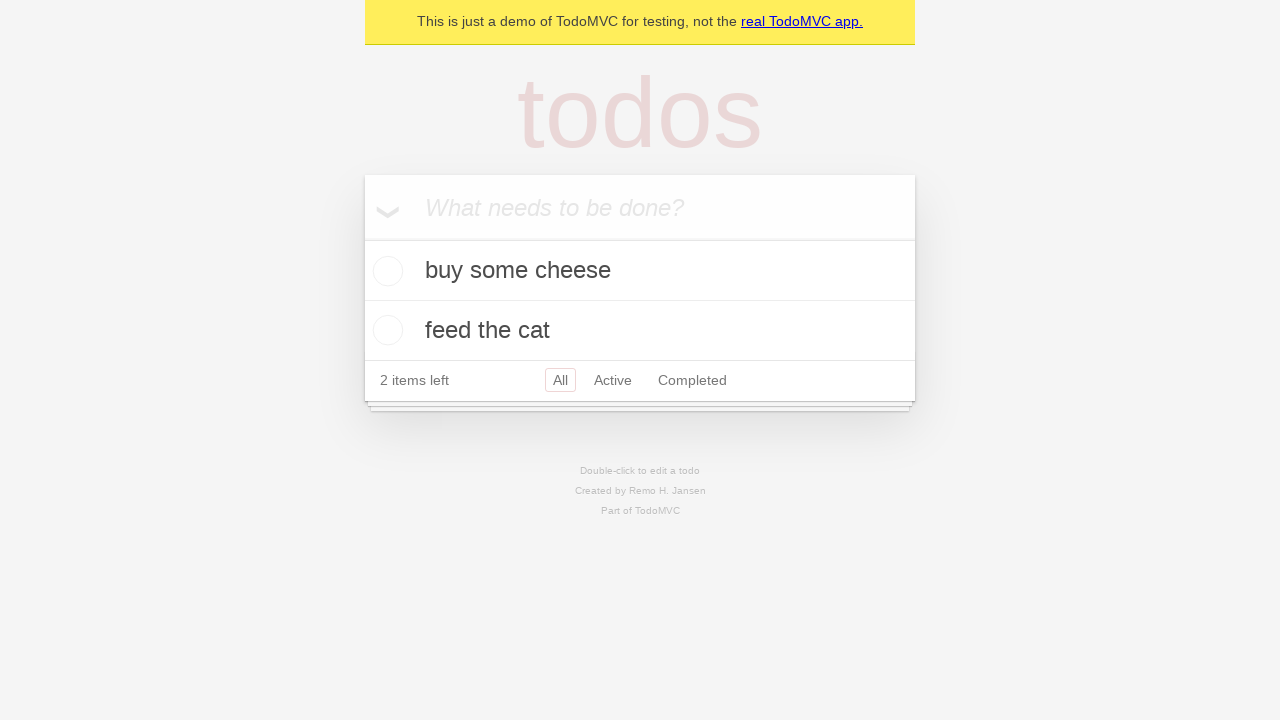

Filled new todo input with 'book a doctors appointment' on .new-todo
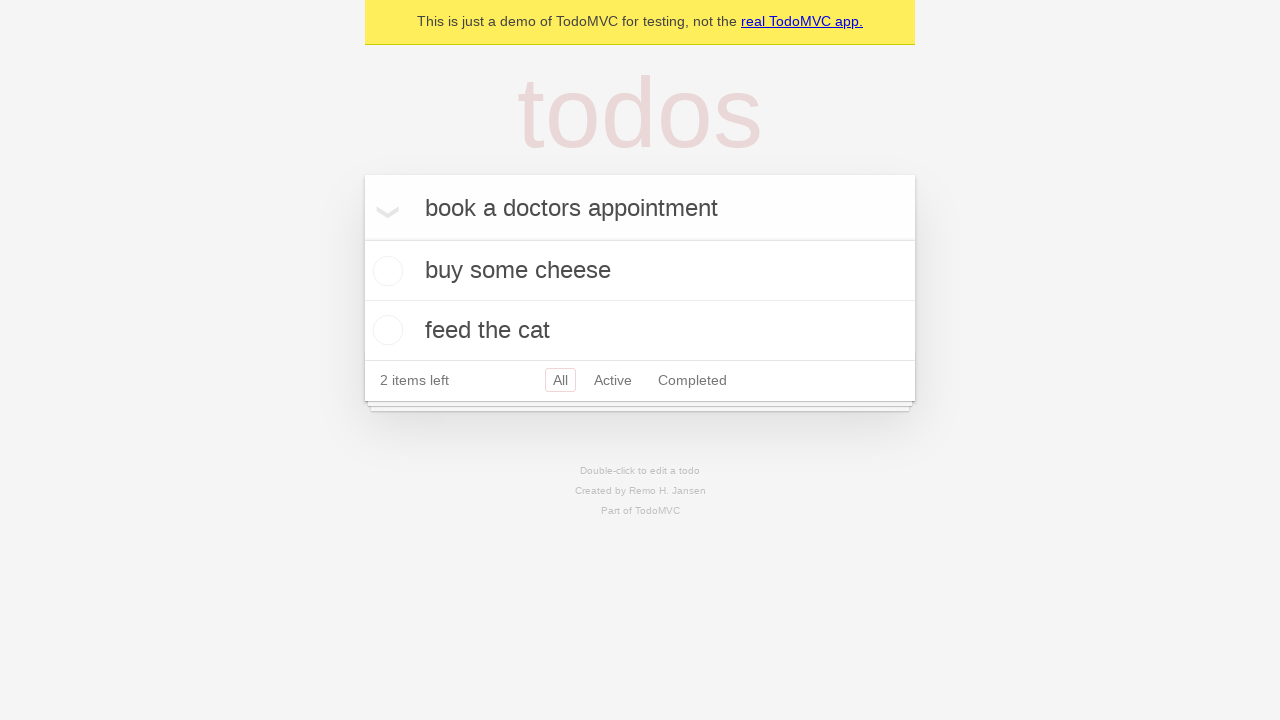

Pressed Enter to create third todo on .new-todo
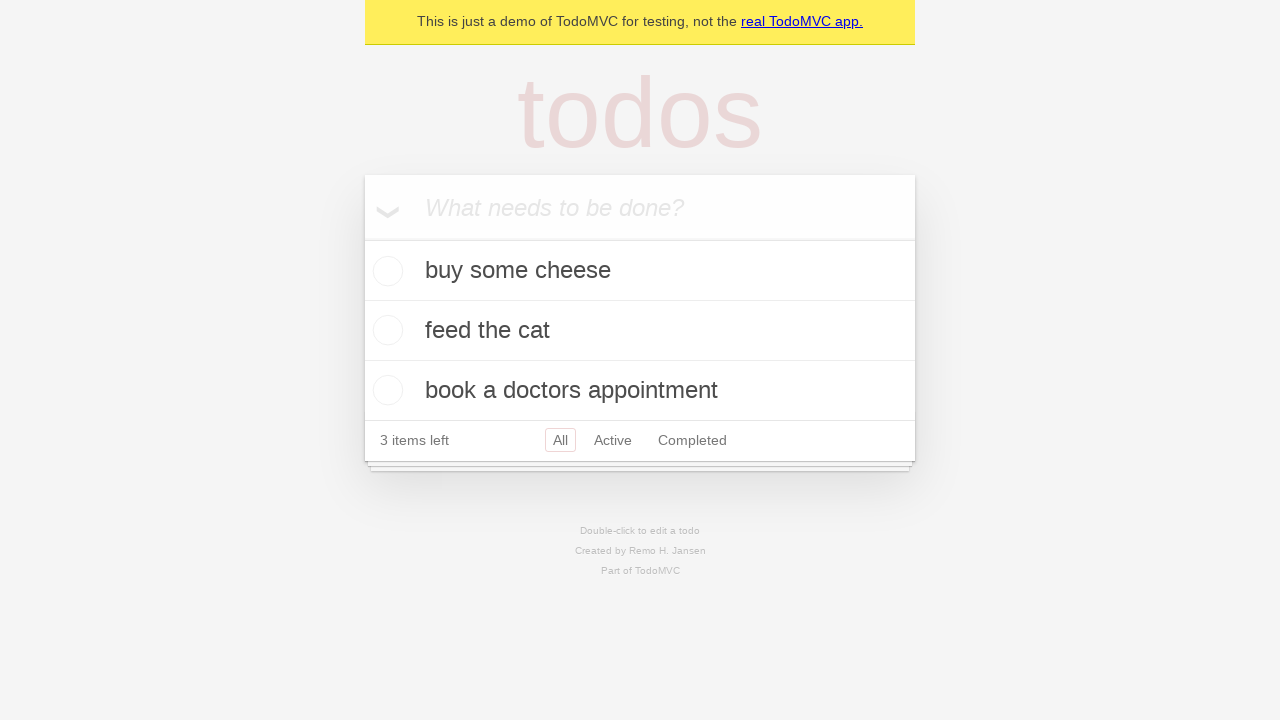

Double-clicked second todo to enter edit mode at (640, 331) on .todo-list li >> nth=1
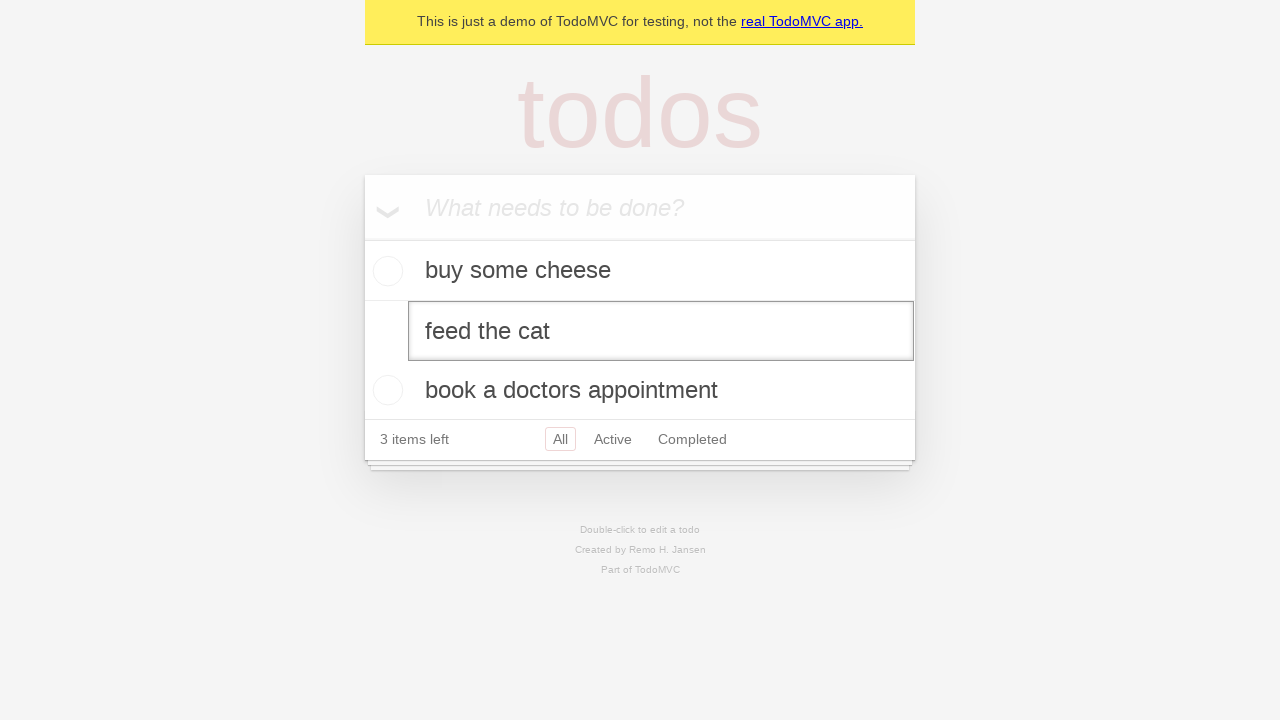

Pressed Escape to cancel edit on second todo on .todo-list li >> nth=1 >> .edit
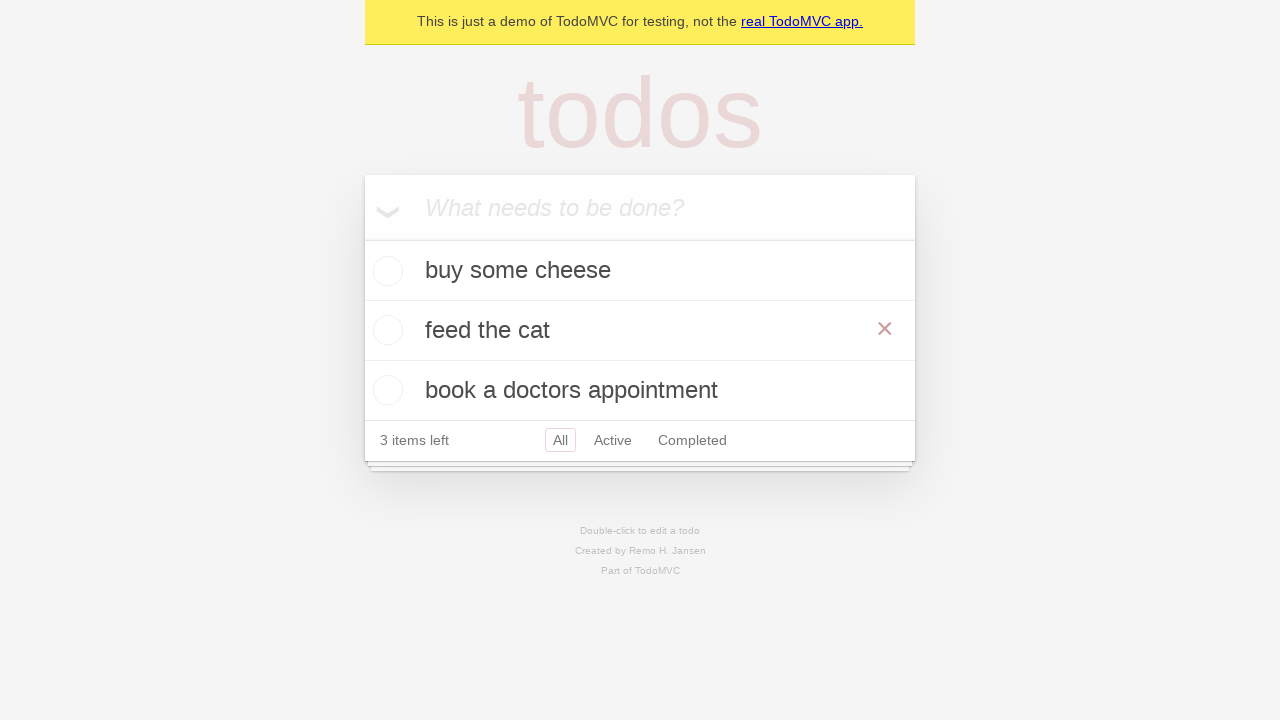

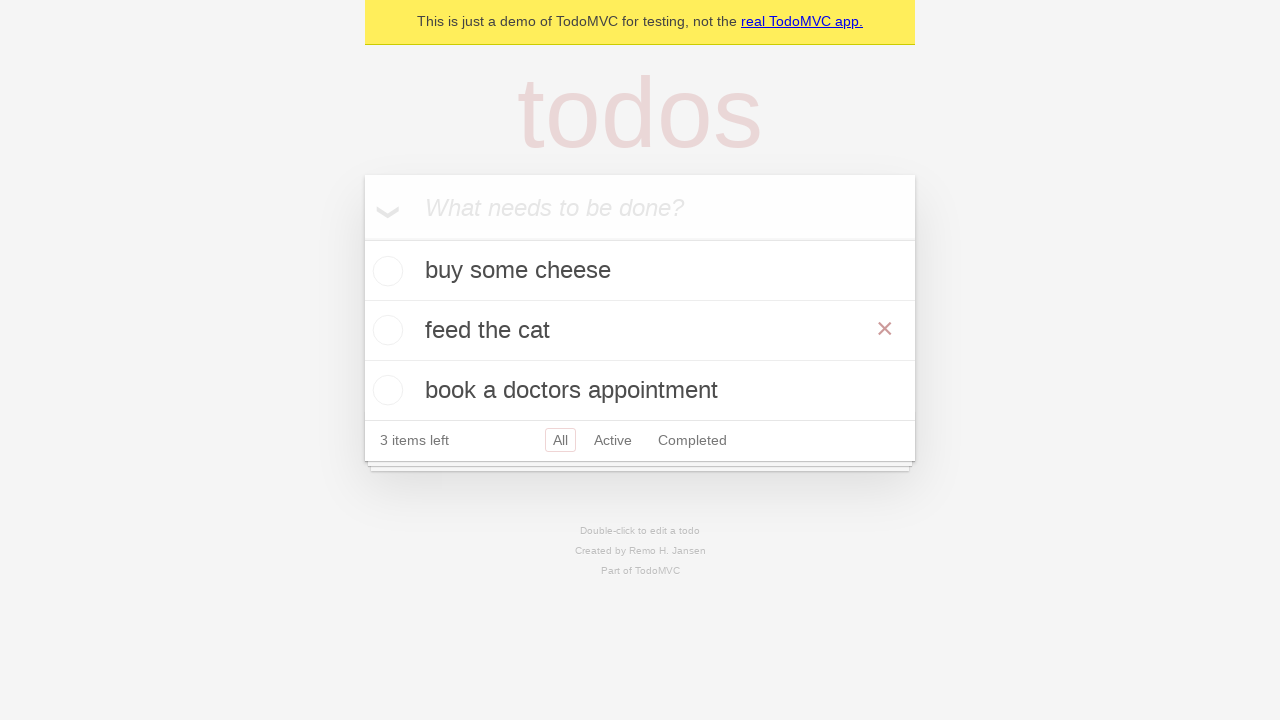